Tests login form validation by clicking login without credentials and verifying both username and password error messages appear

Starting URL: https://workshop-playwright.vercel.app/

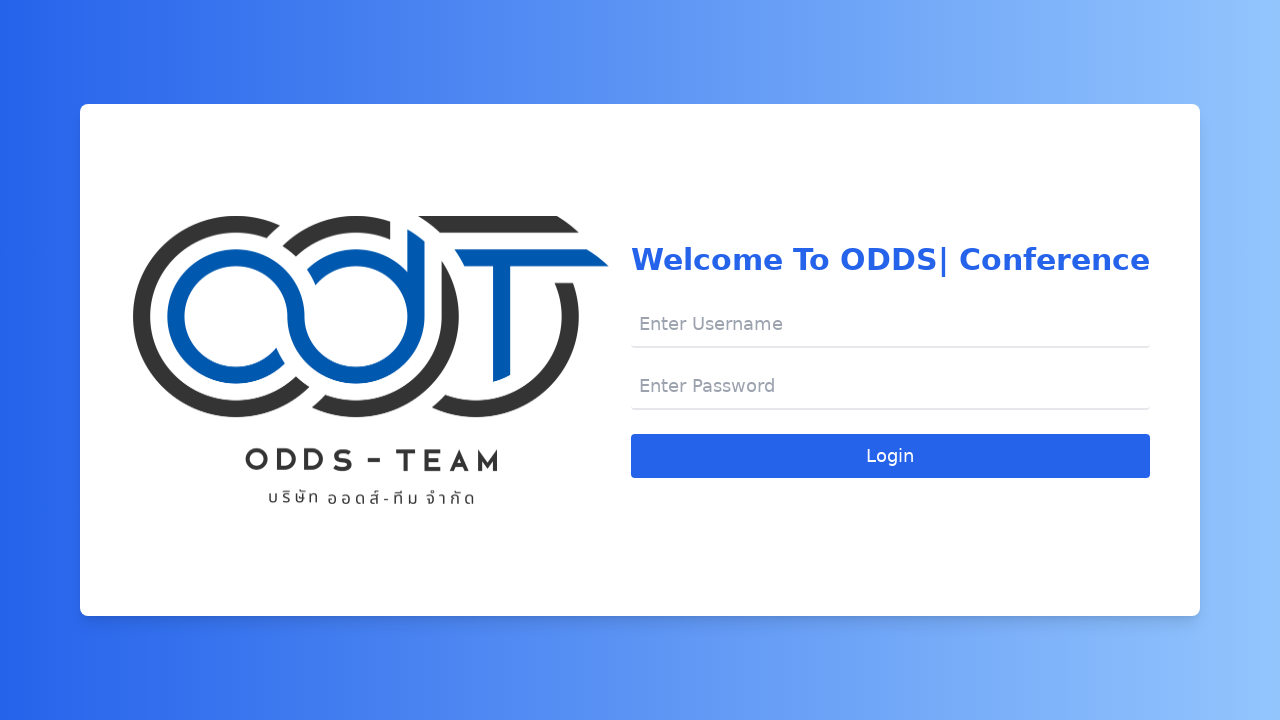

Navigated to login page
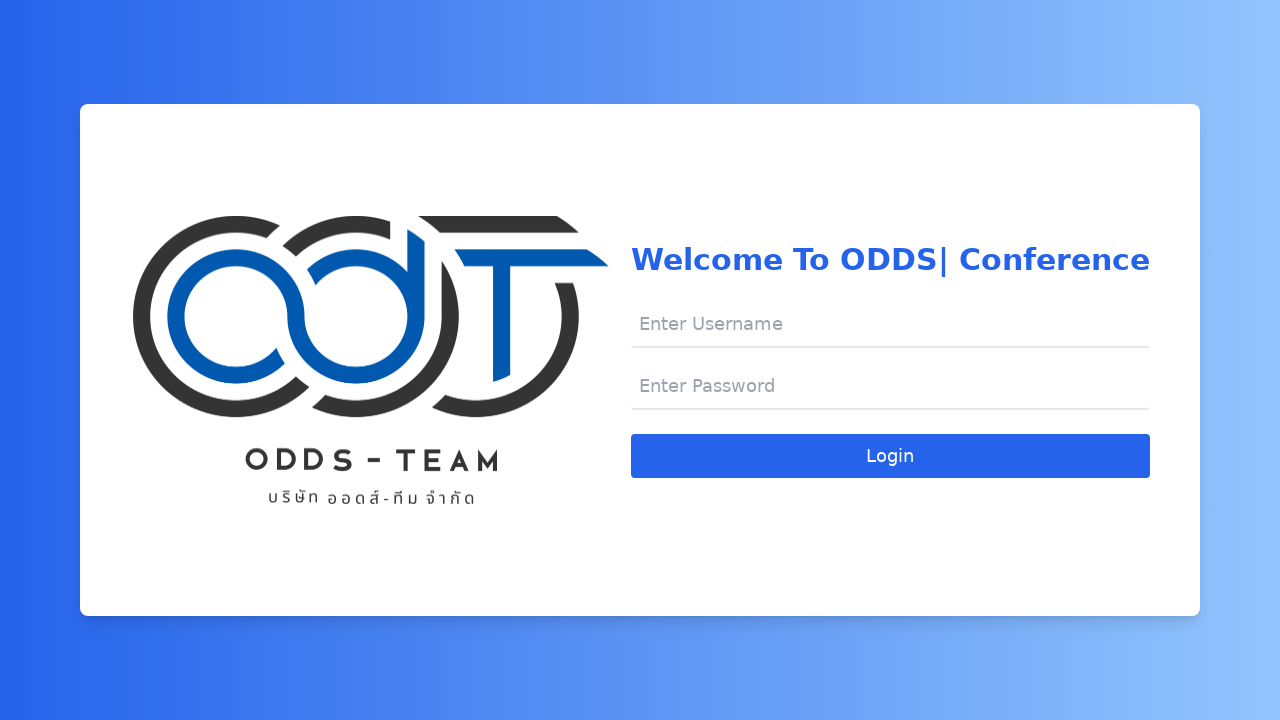

Clicked Login button without entering credentials at (890, 456) on internal:role=button[name="Login"i]
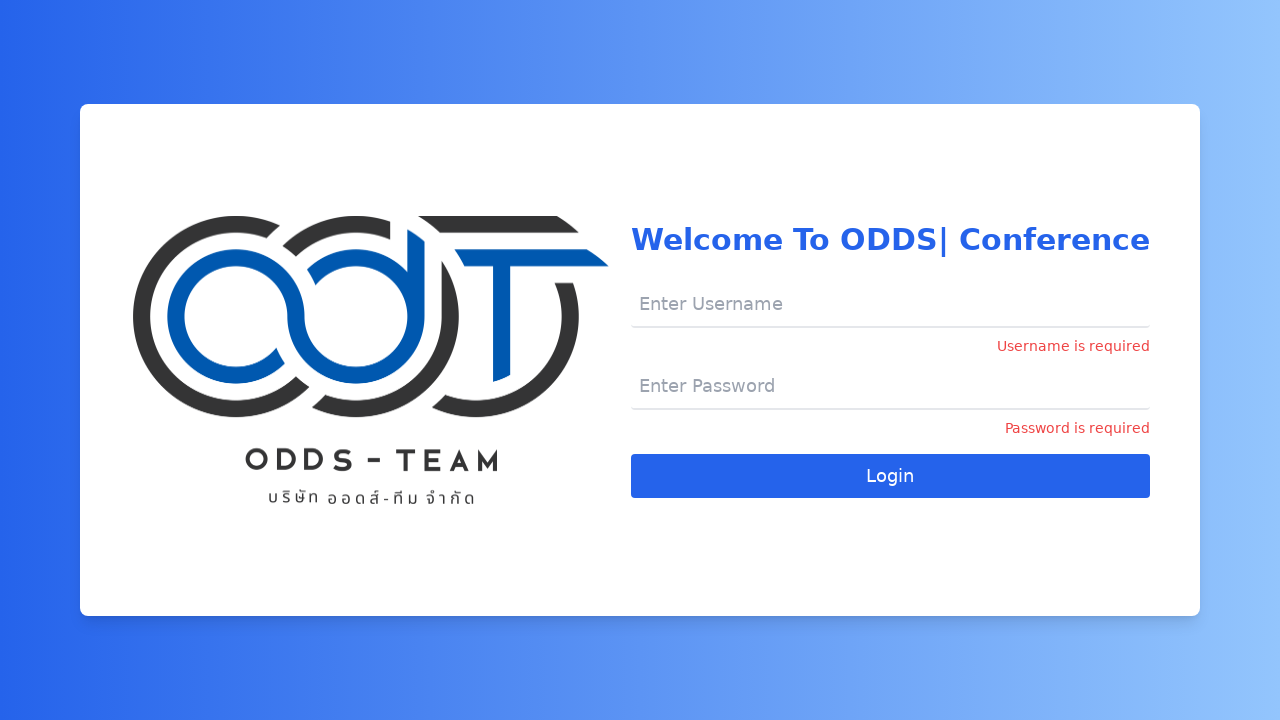

Password error message appeared
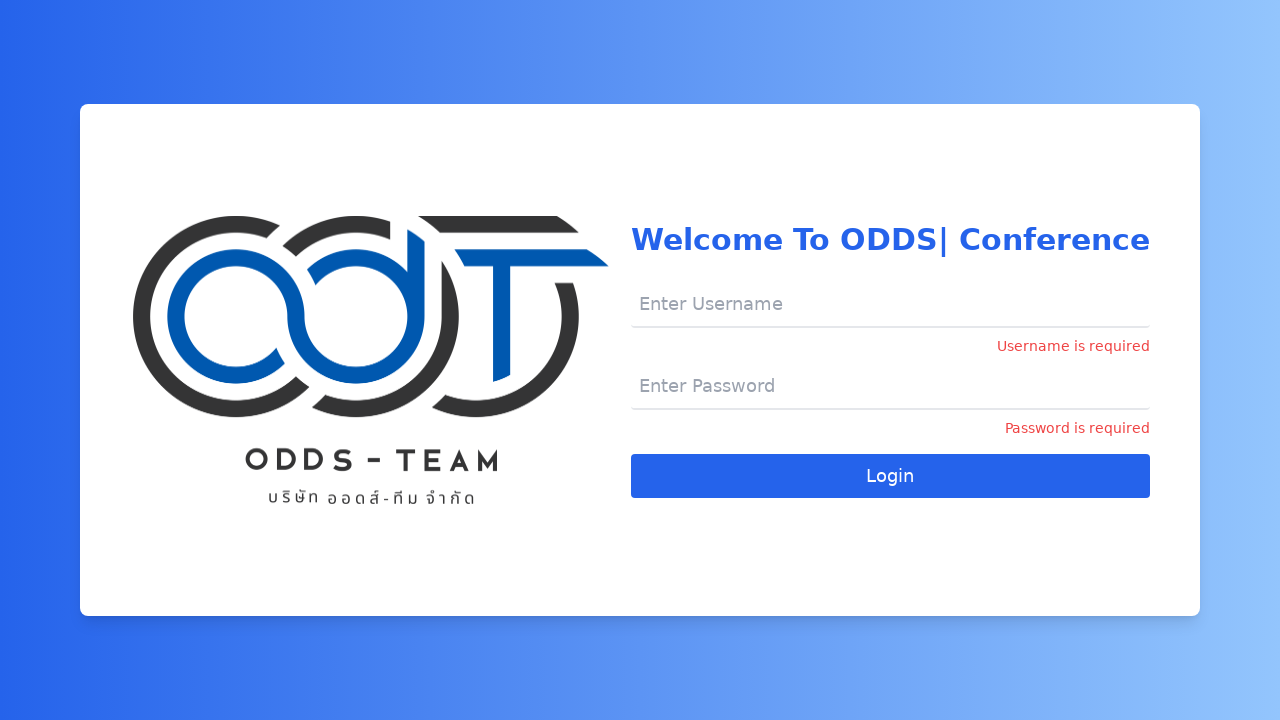

Username error message appeared
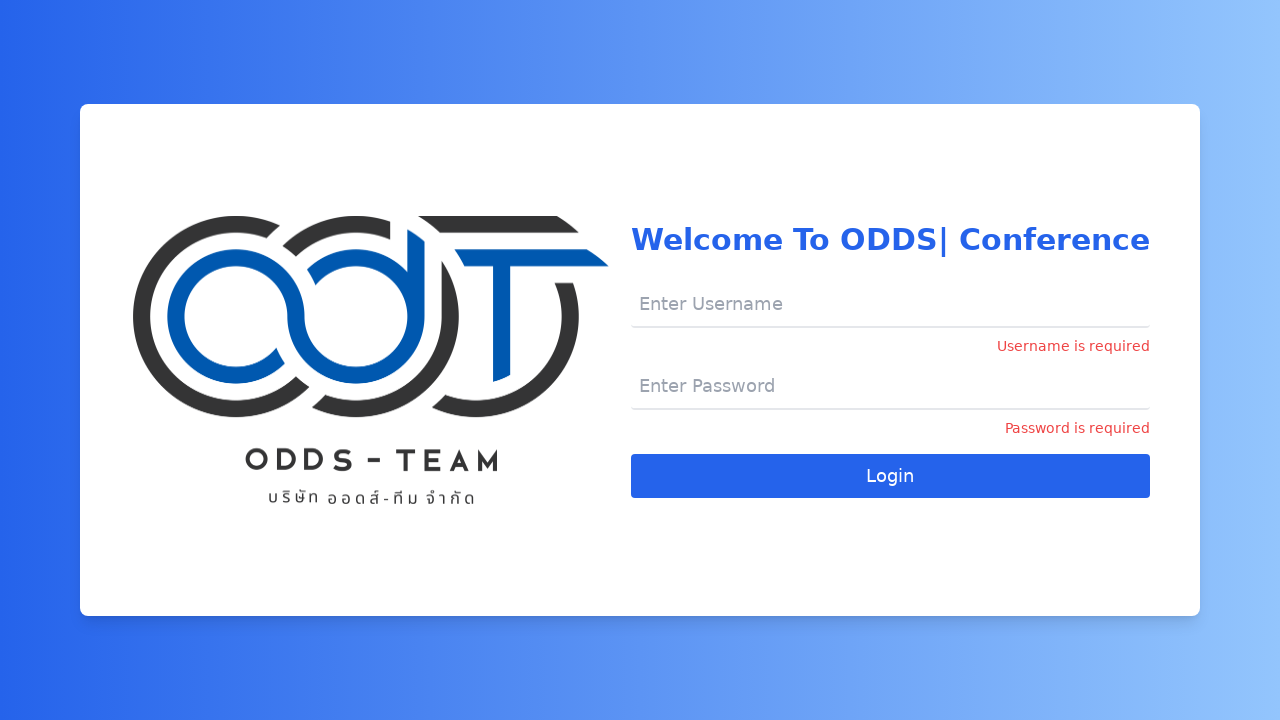

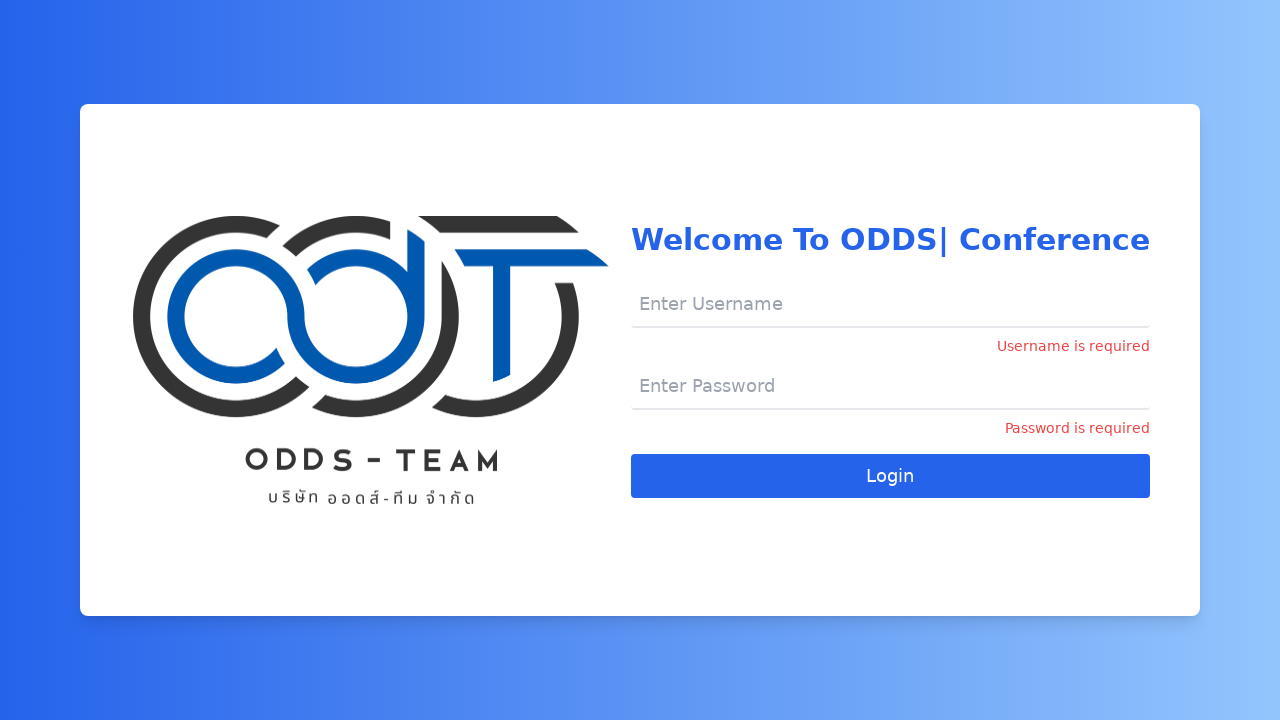